Navigates to the DemoQA website and verifies the page loads by checking the current URL

Starting URL: https://demoqa.com/

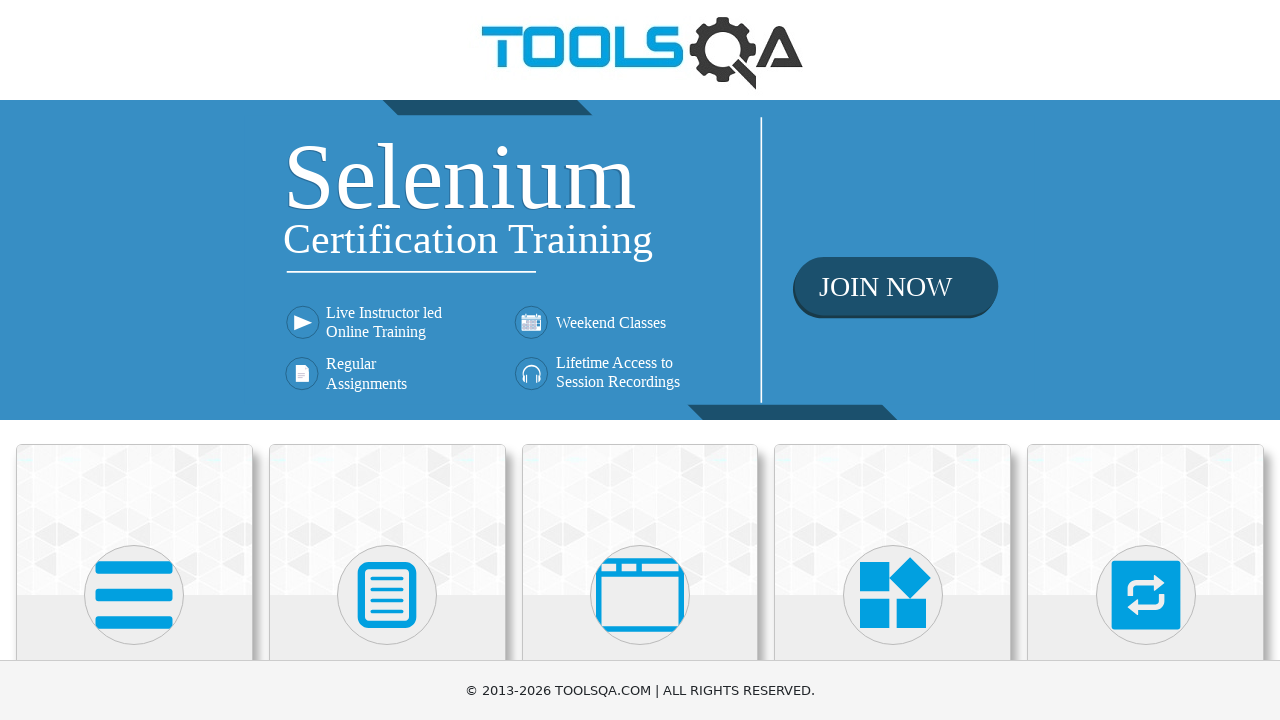

Navigated to DemoQA website at https://demoqa.com/
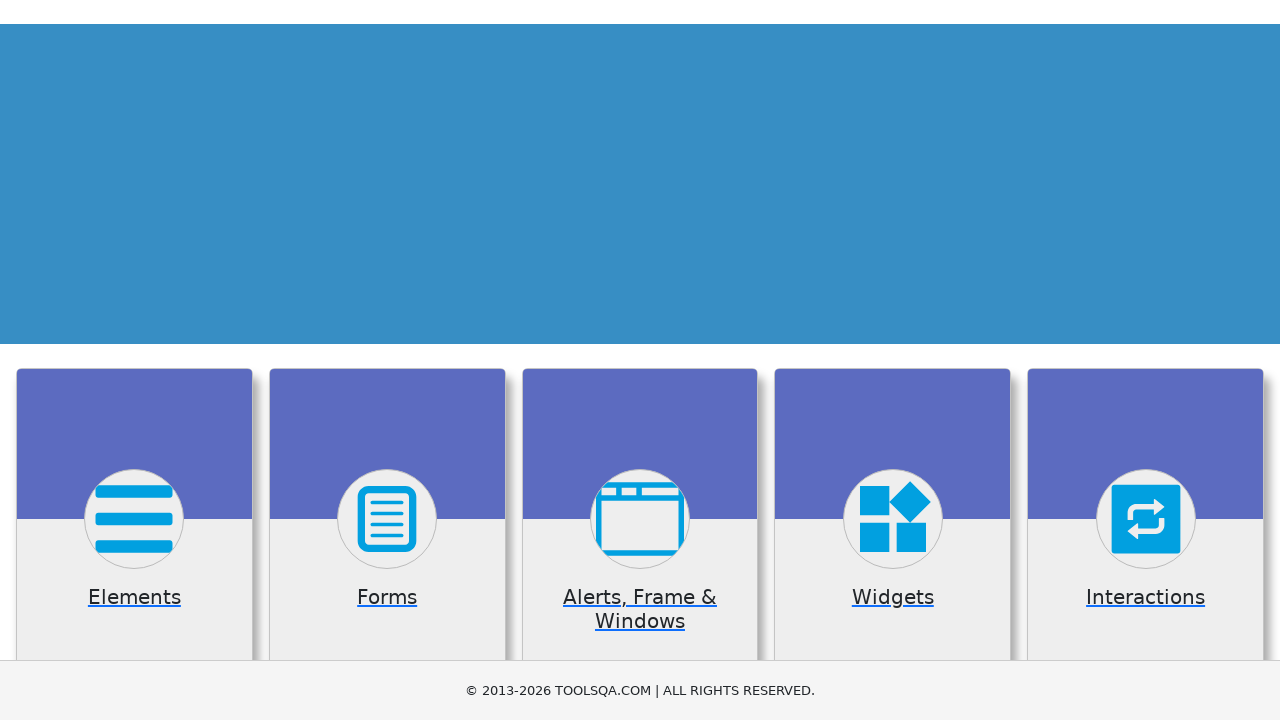

Verified current URL contains 'demoqa.com'
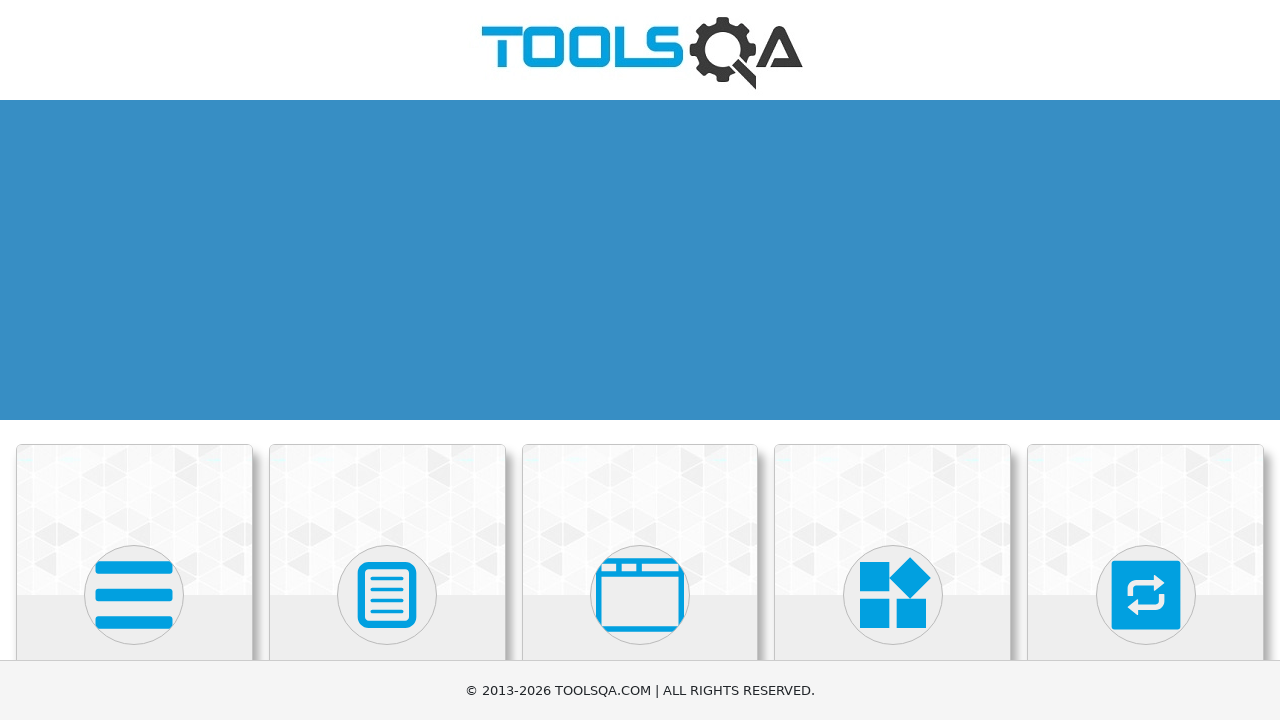

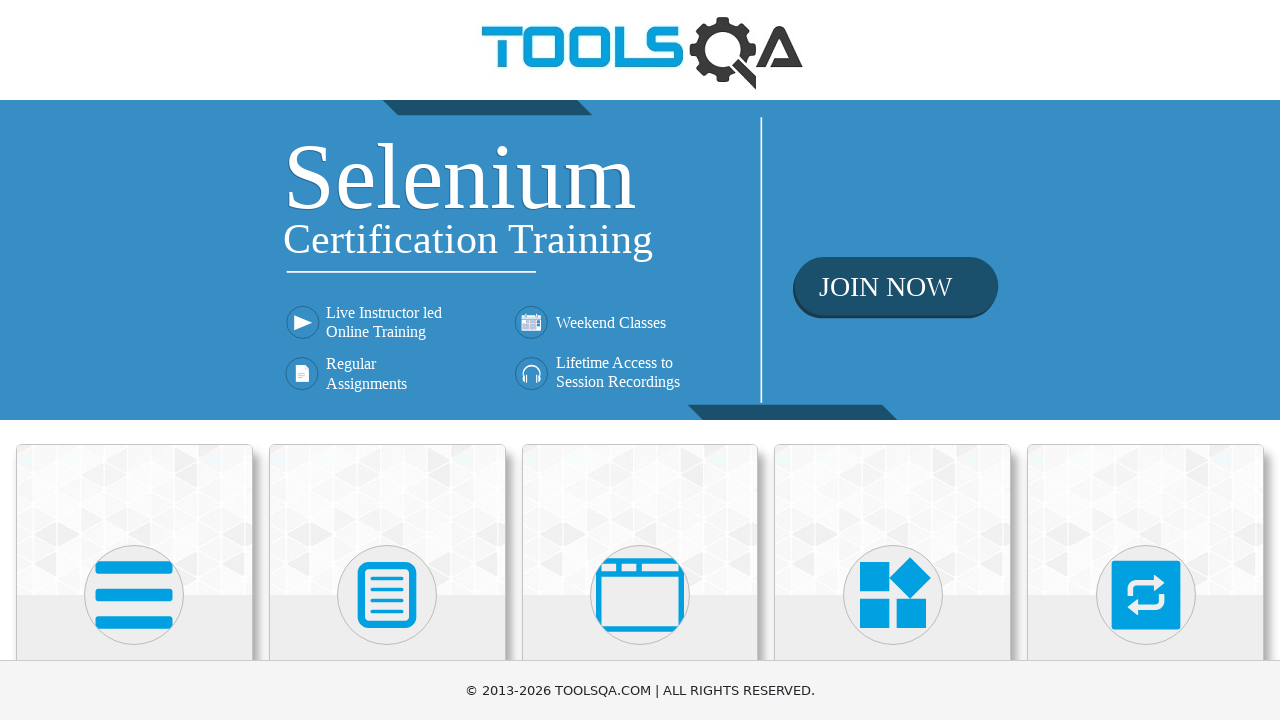